Tests that viewed products are displayed after visiting a product page and returning to main page

Starting URL: http://intershop5.skillbox.ru/

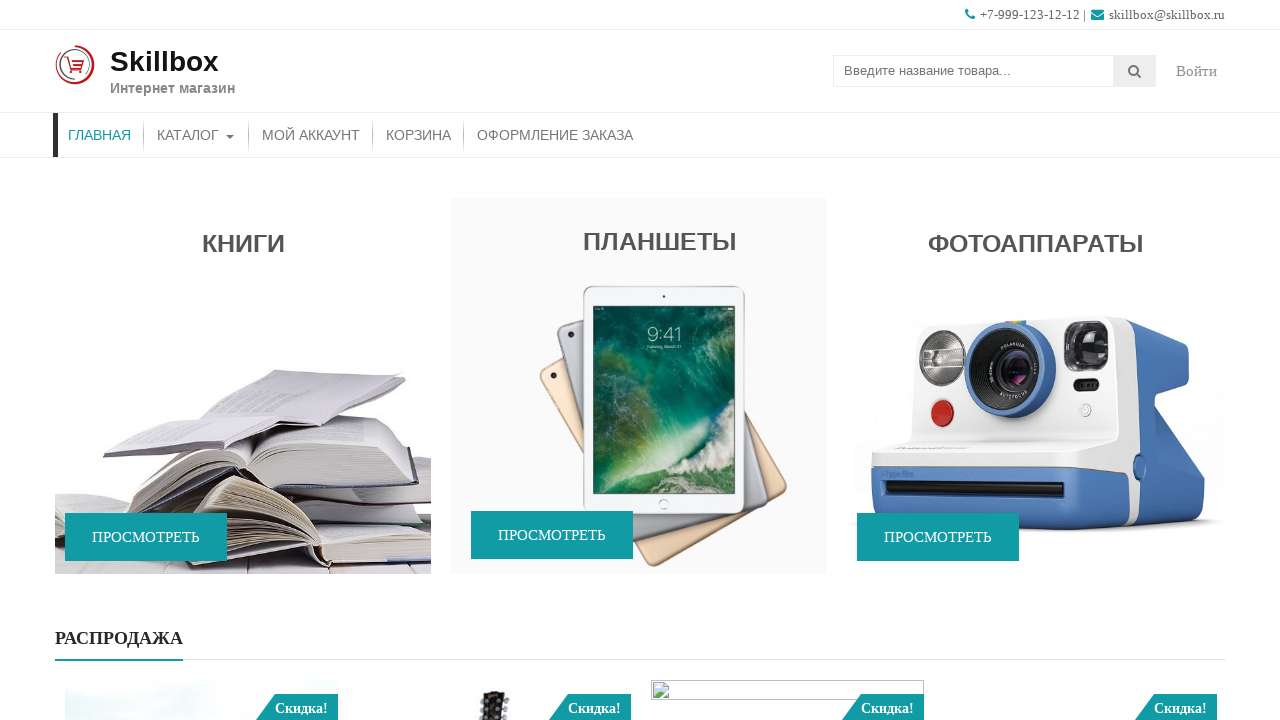

Clicked on the promo product block at (640, 360) on .promo-widget-wrap-full
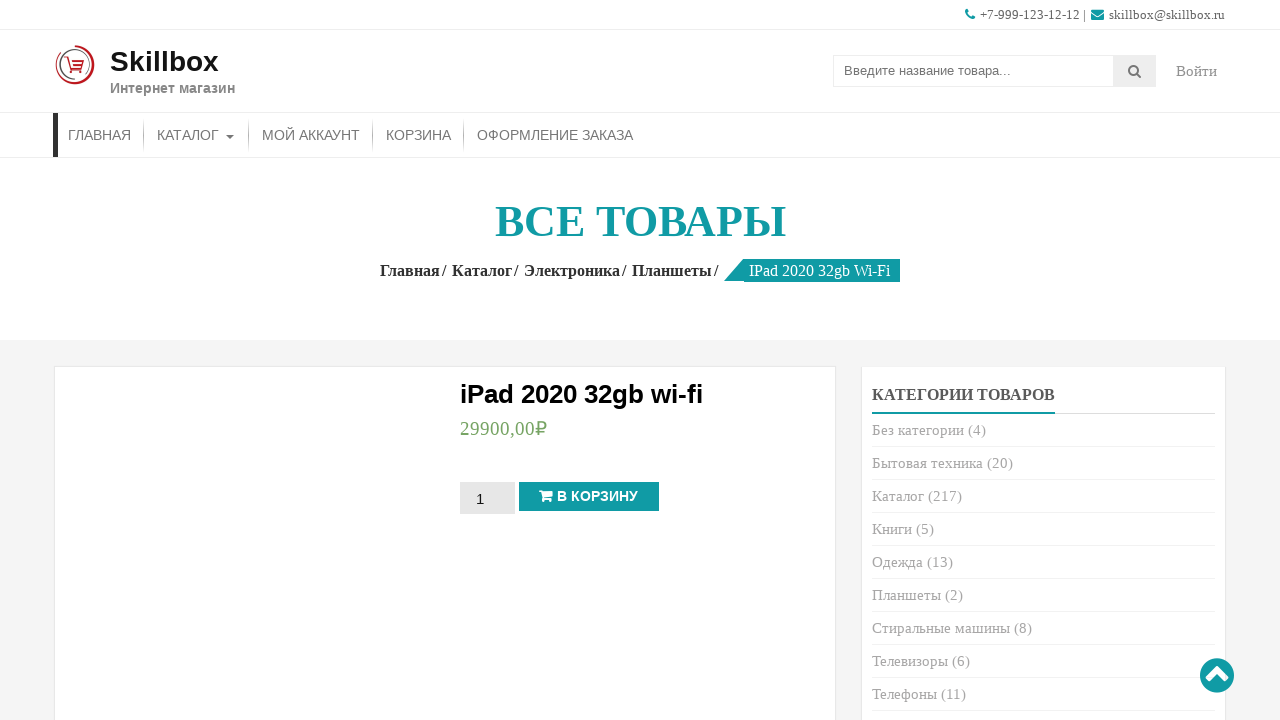

Product page loaded with product title visible
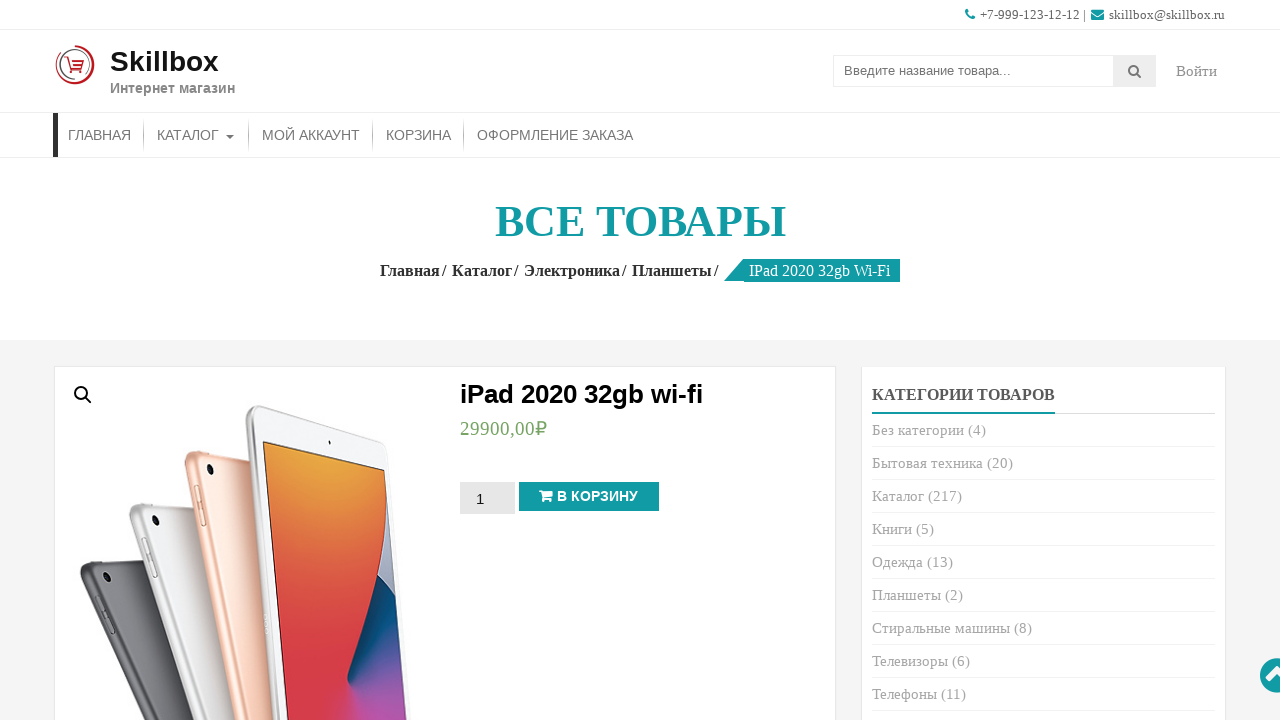

Clicked site text link to return to main page at (172, 71) on .site-text
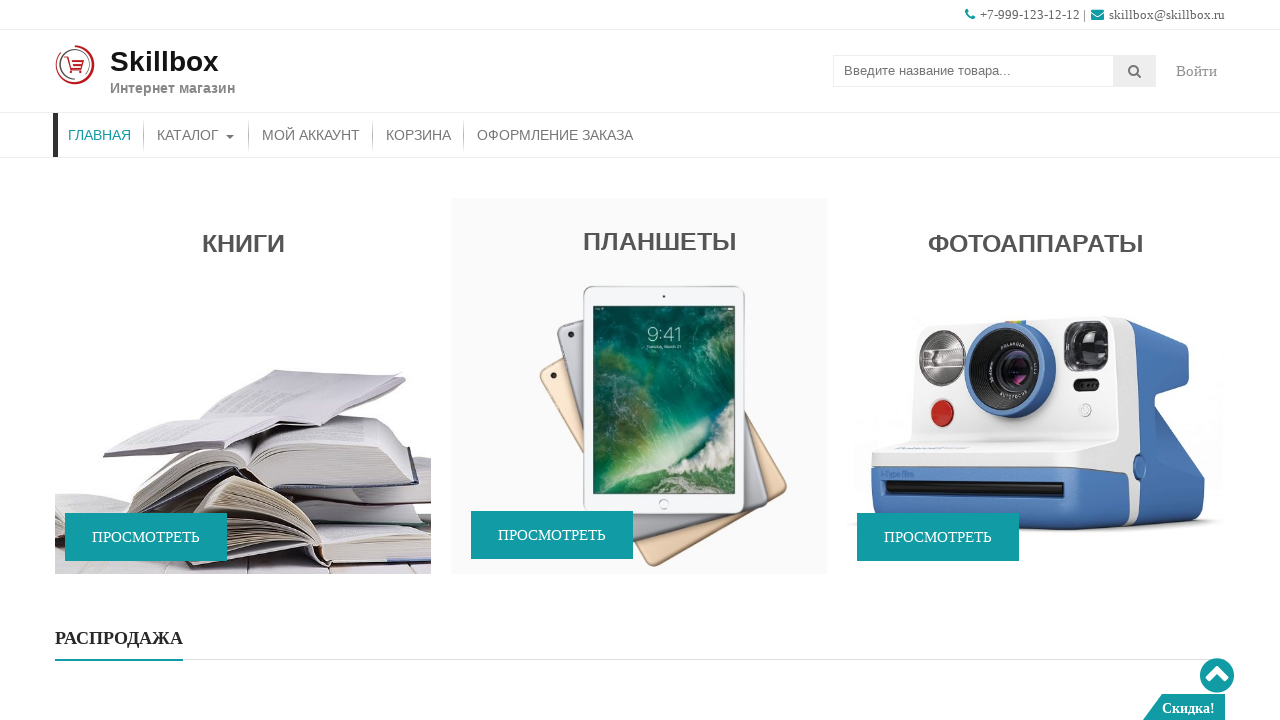

Viewed products list displayed on main page
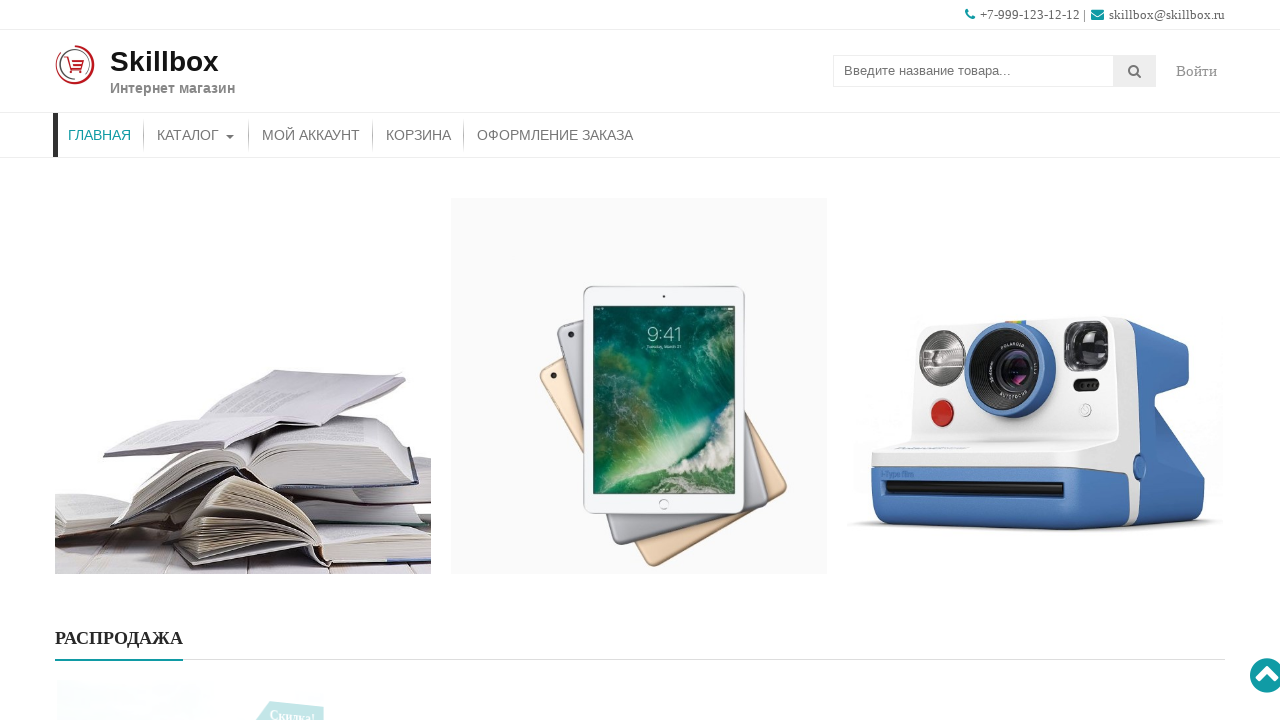

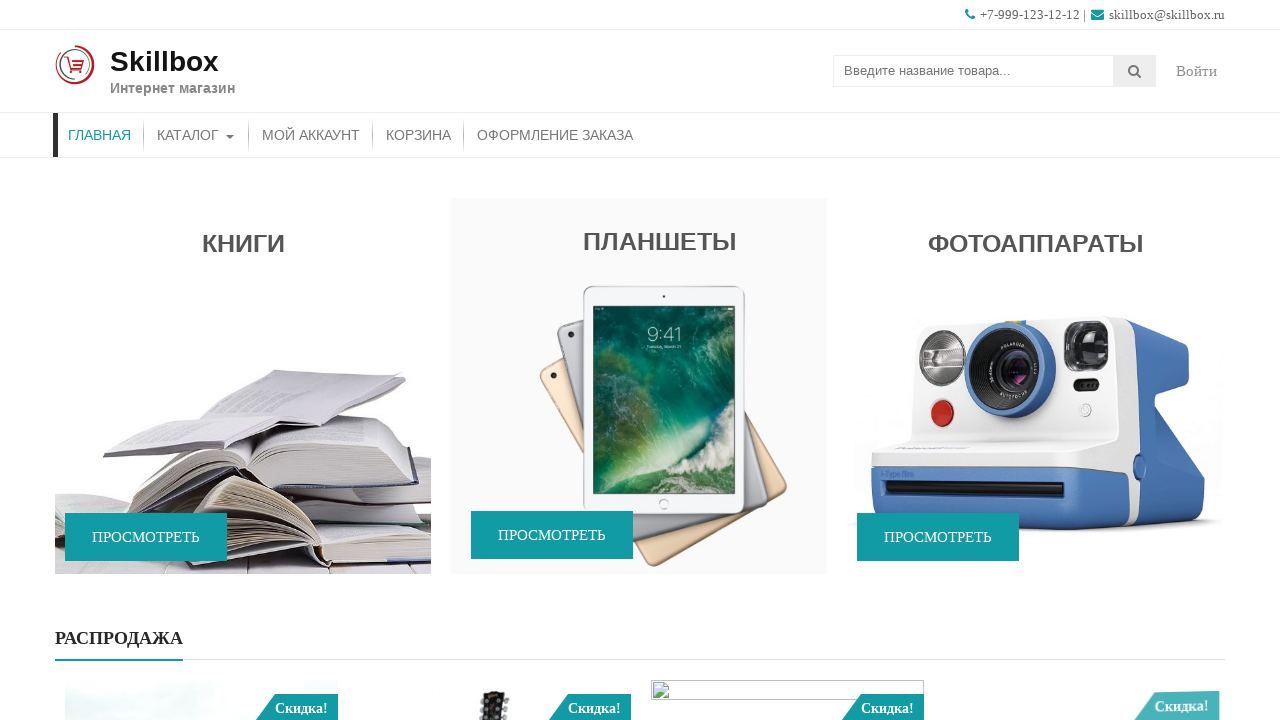